Tests a comprehensive registration form by filling in username, email, selecting gender, checking hobbies, selecting dropdowns for interests and country, setting date of birth, rating, color picker, hovering to see tooltip, toggling newsletter and feature switches, then submitting and verifying the displayed information.

Starting URL: https://material.playwrightvn.com/

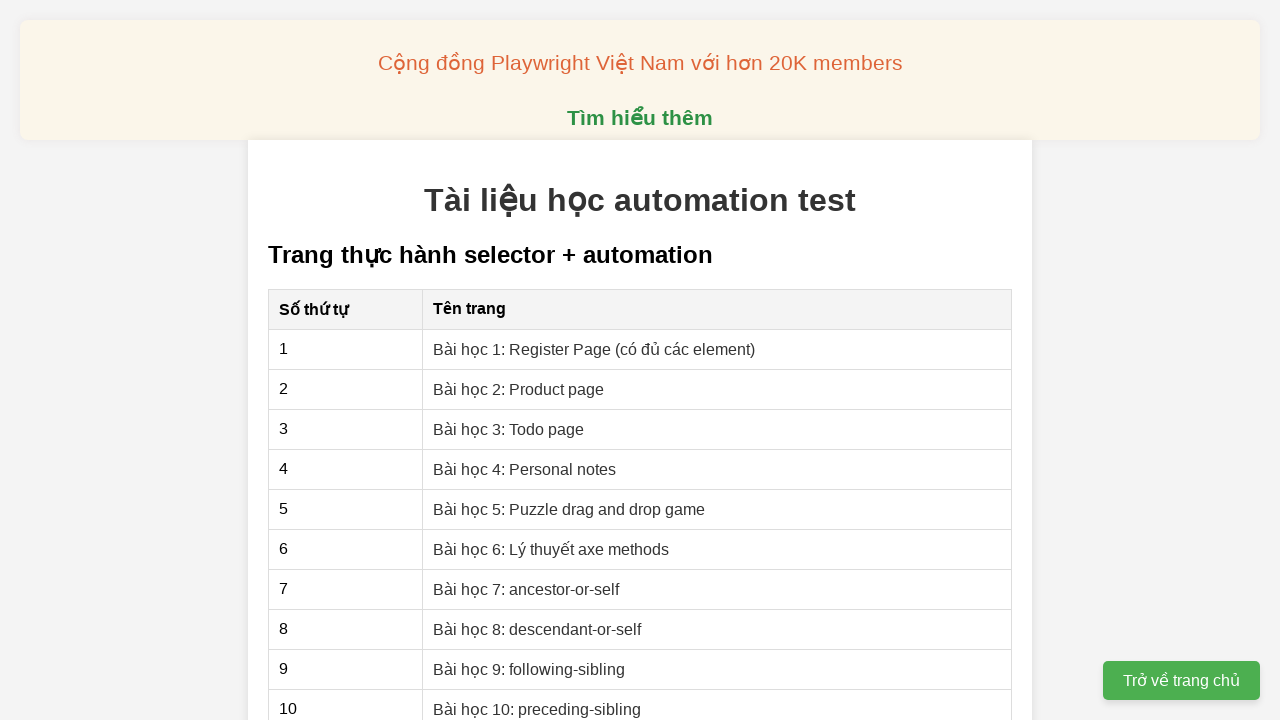

Clicked on Register Page link at (594, 349) on xpath=//a[contains(text(),'Register Page')]
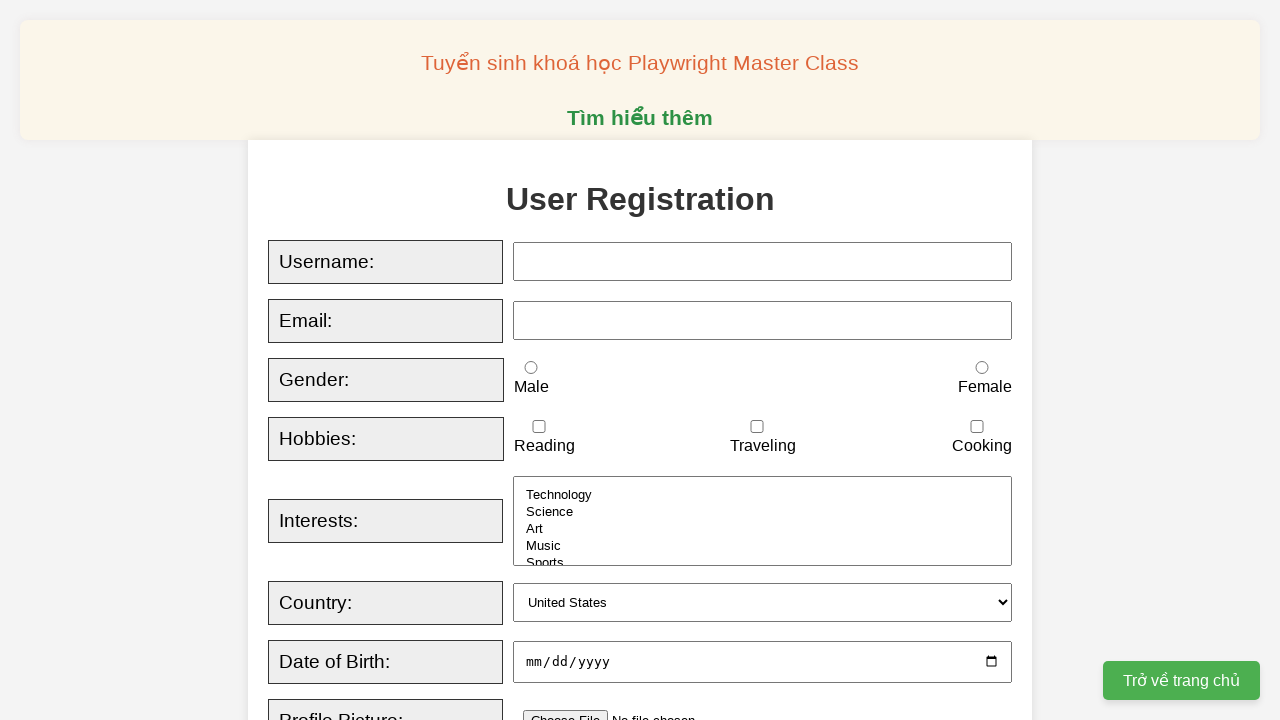

Username input field loaded
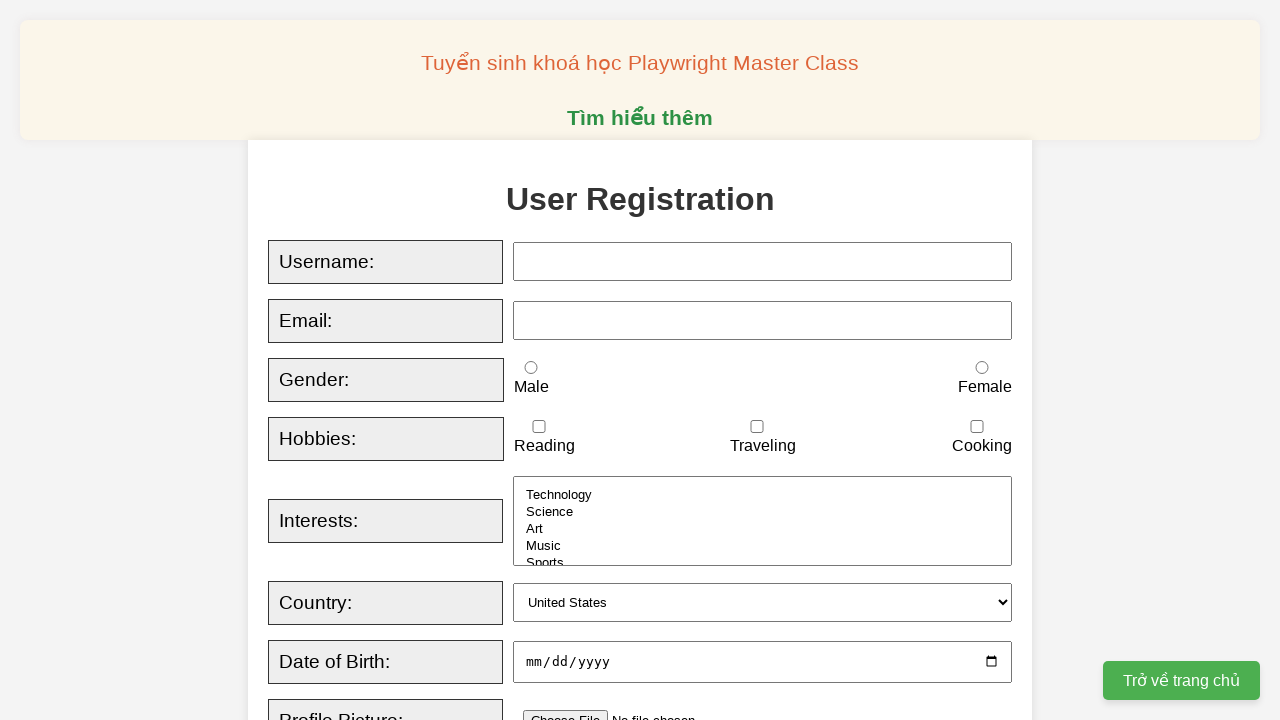

Filled username field with 'TungAnh' on input#username
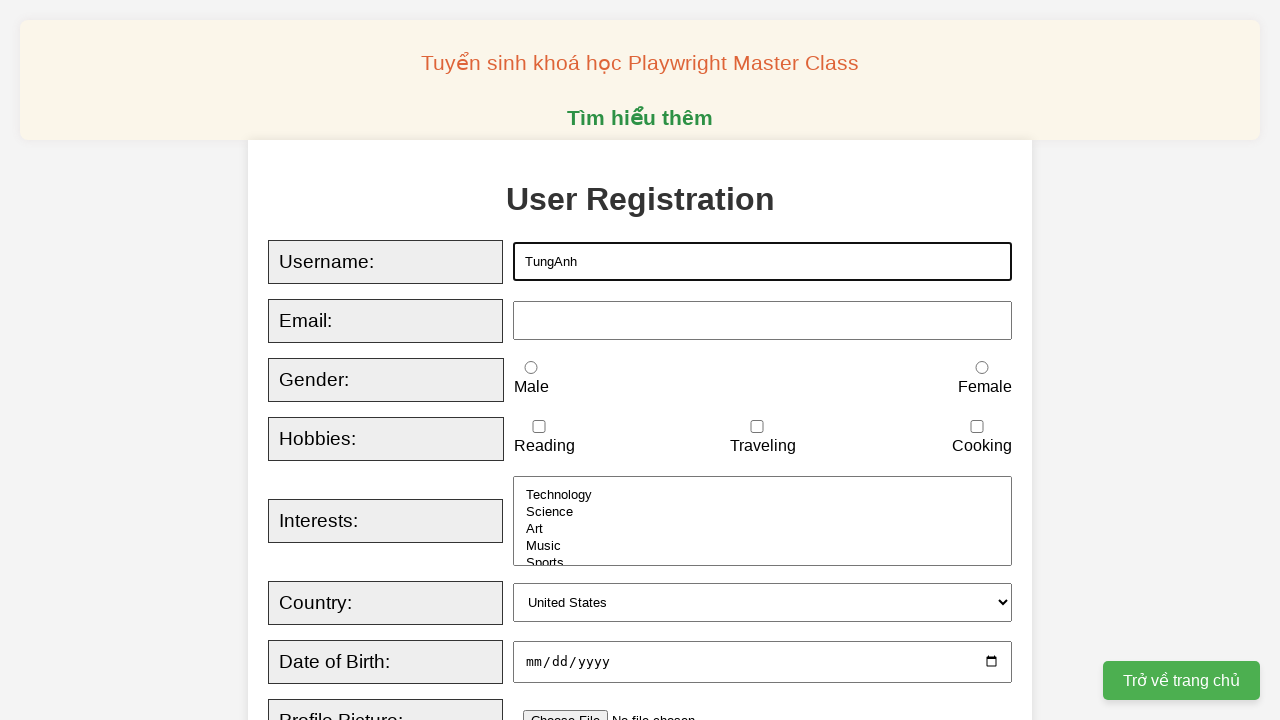

Filled email field with 'tunganh19938@gmail.com' on input#email
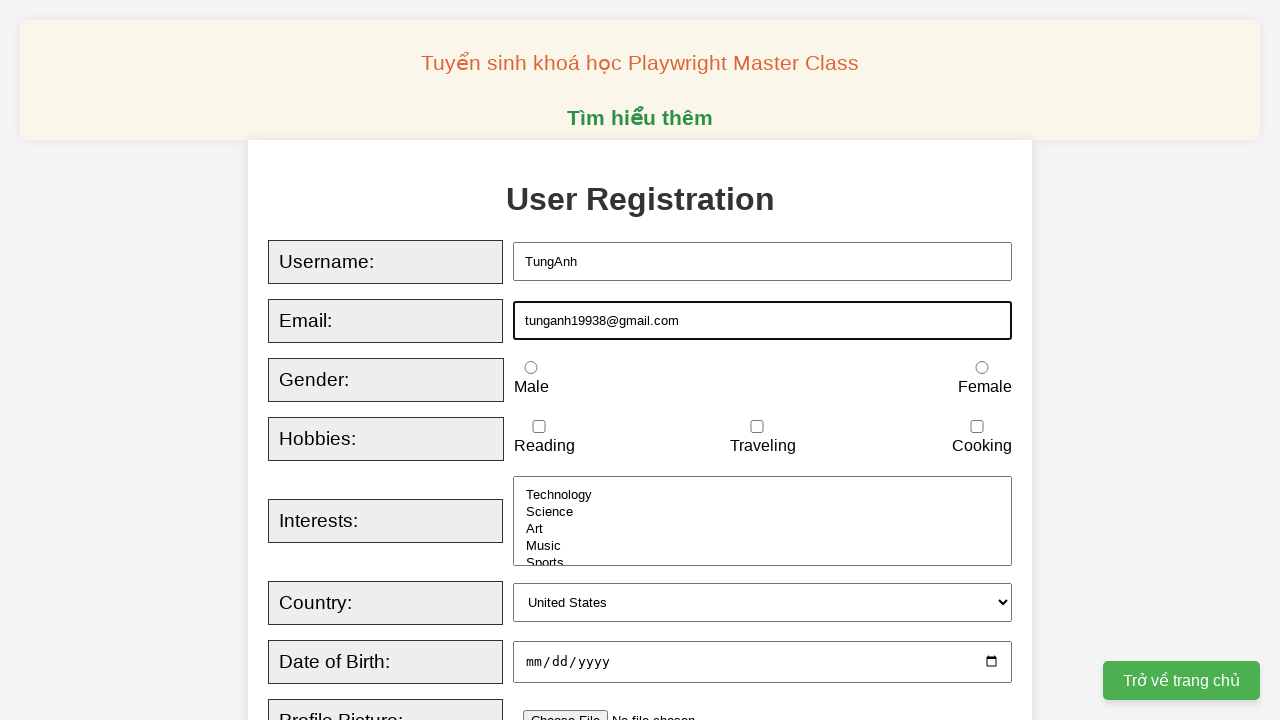

Selected male gender option at (531, 368) on input#male
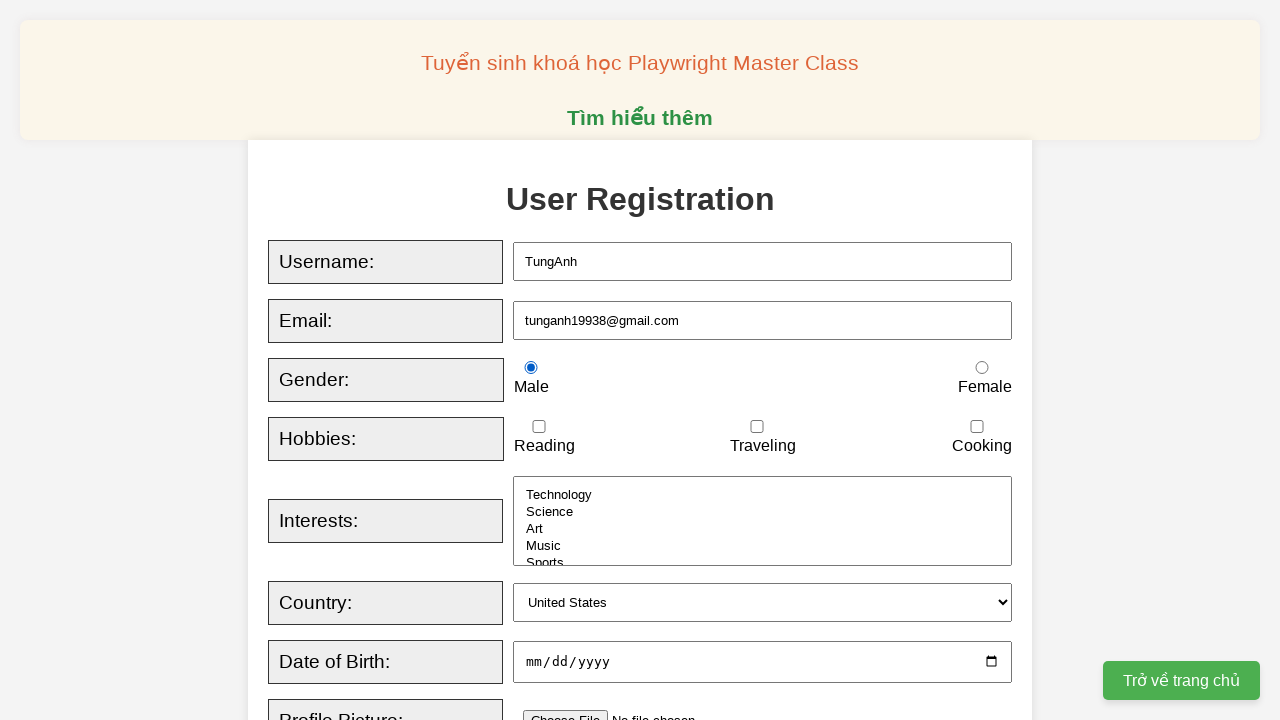

Checked hobby checkbox 1 of 3 at (539, 427) on xpath=//label[@for='hobbies']/parent::div//input >> nth=0
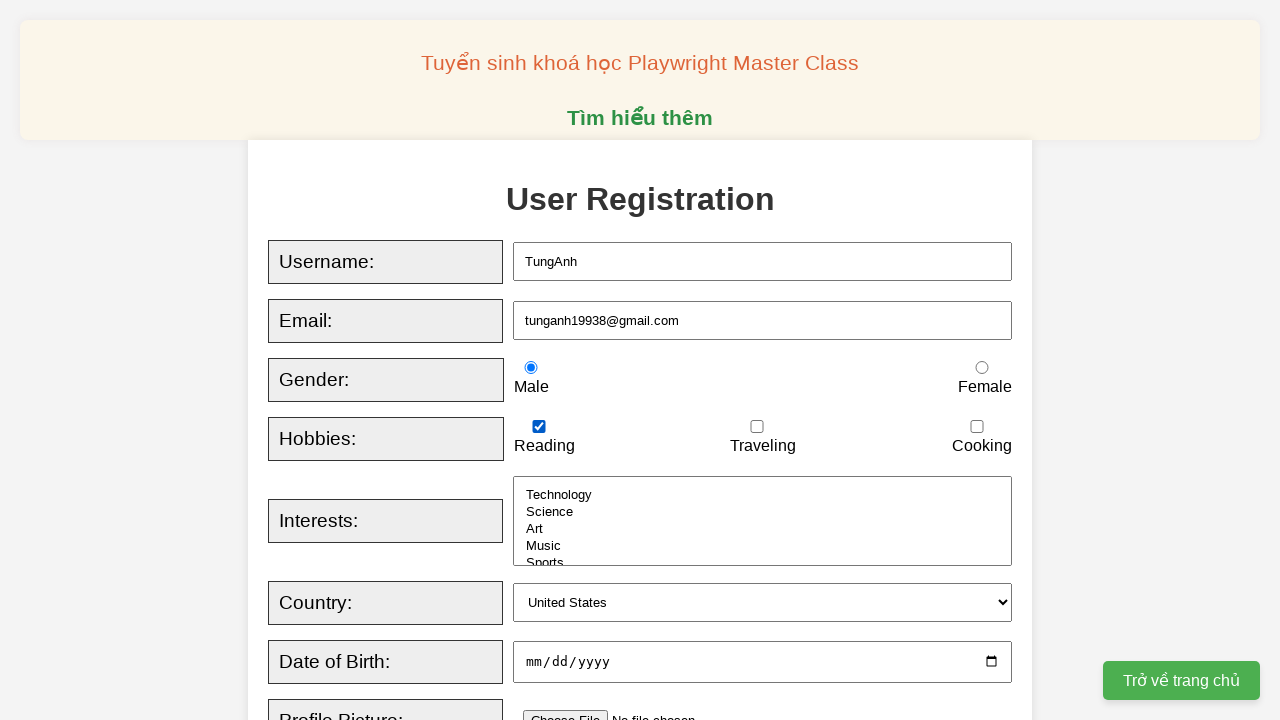

Checked hobby checkbox 2 of 3 at (757, 427) on xpath=//label[@for='hobbies']/parent::div//input >> nth=1
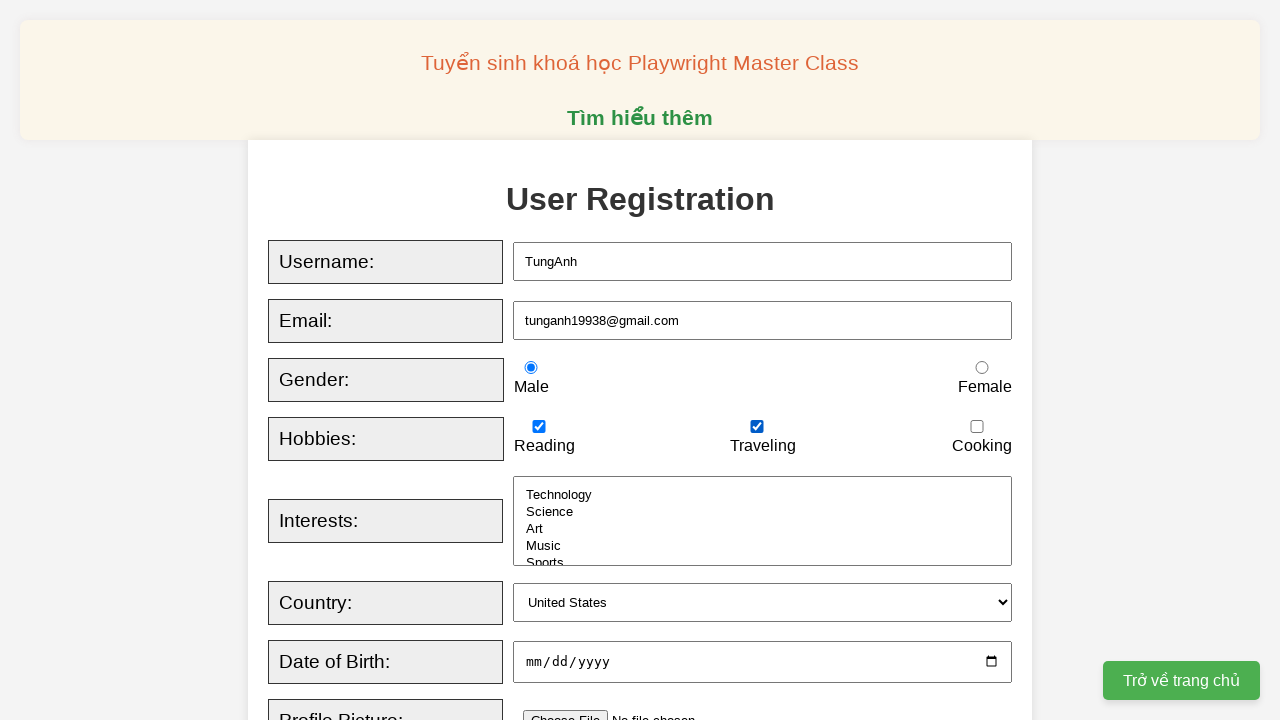

Checked hobby checkbox 3 of 3 at (977, 427) on xpath=//label[@for='hobbies']/parent::div//input >> nth=2
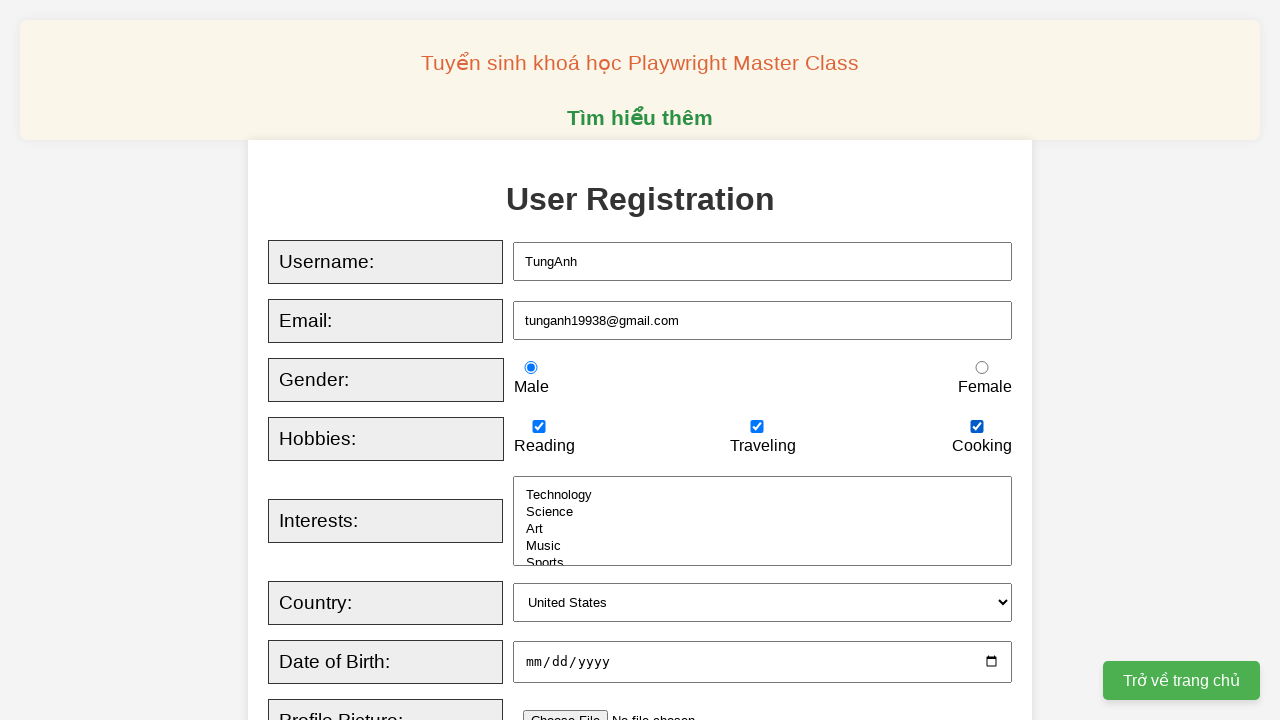

Selected 'Art' from interests dropdown on select#interests
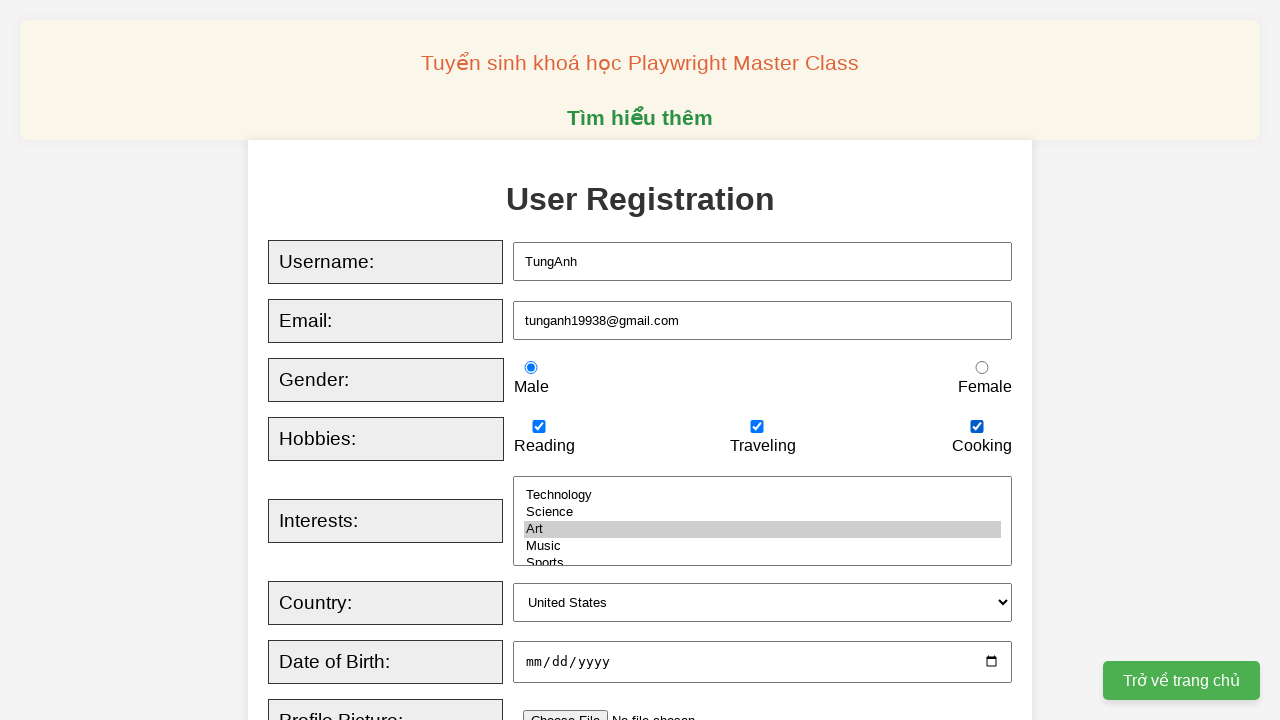

Selected 'Canada' from country dropdown on select#country
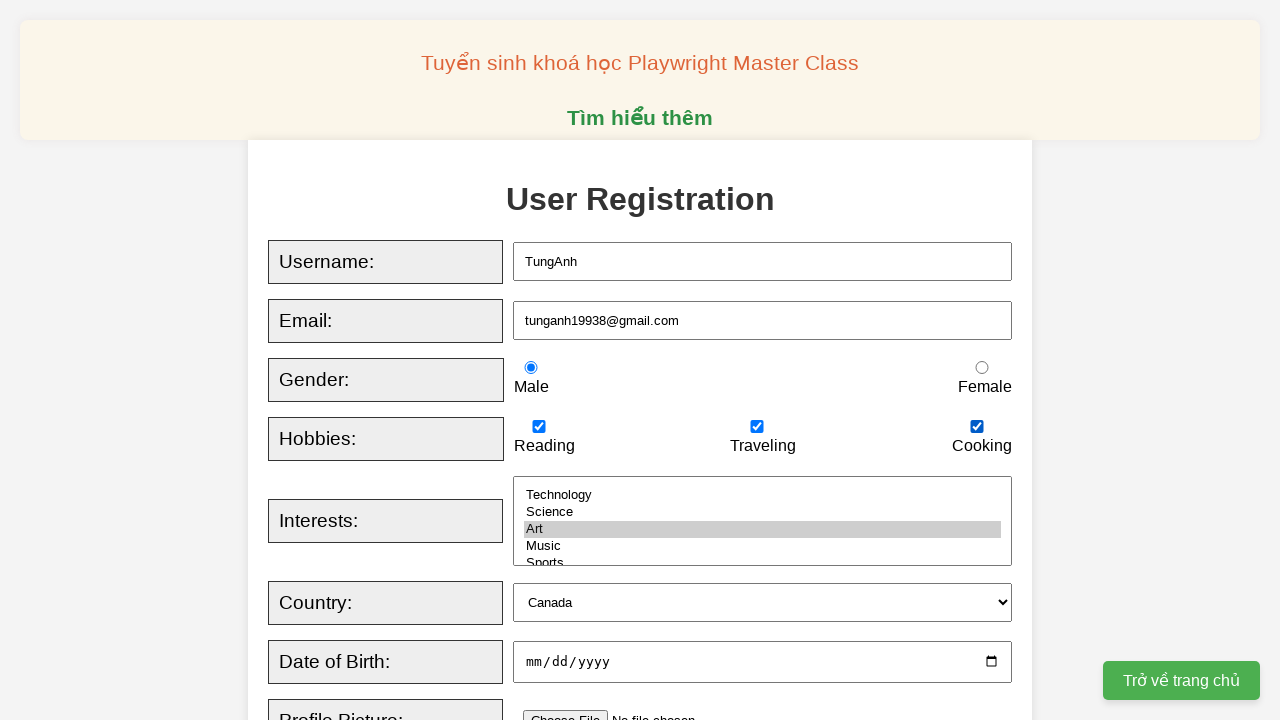

Filled bio textarea with multi-line text on textarea#bio
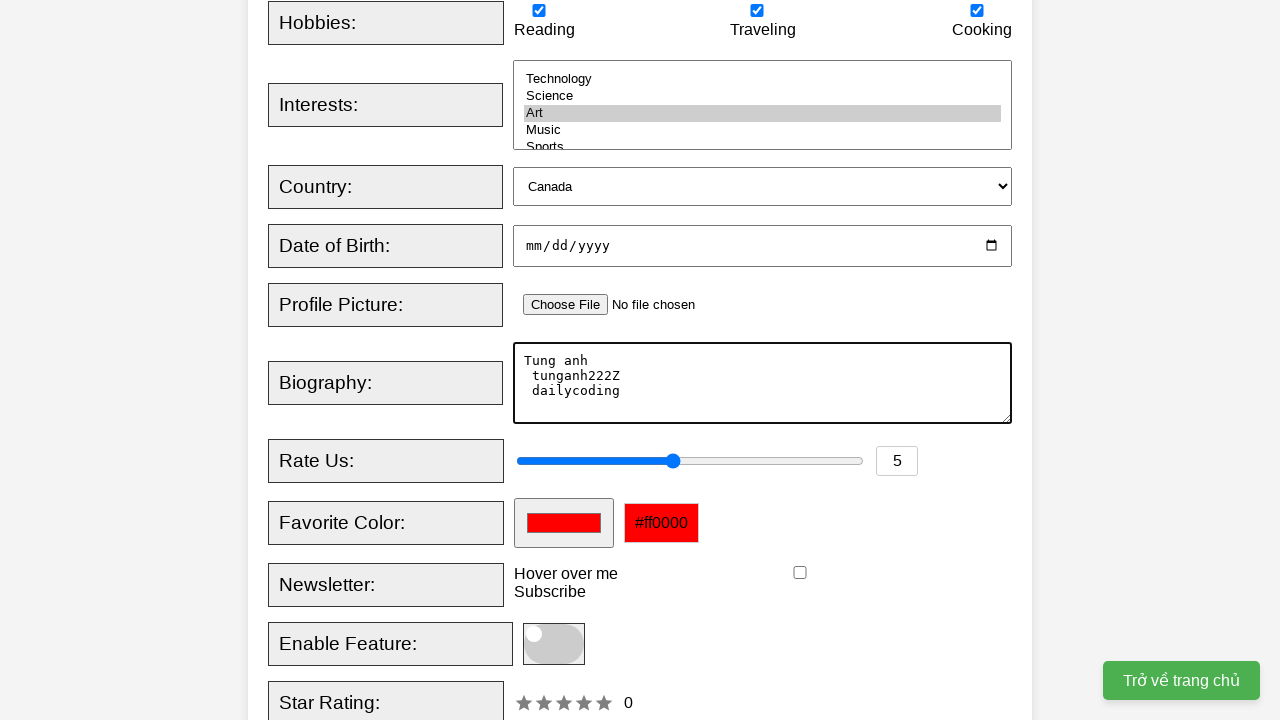

Set date of birth to 2023-09-15
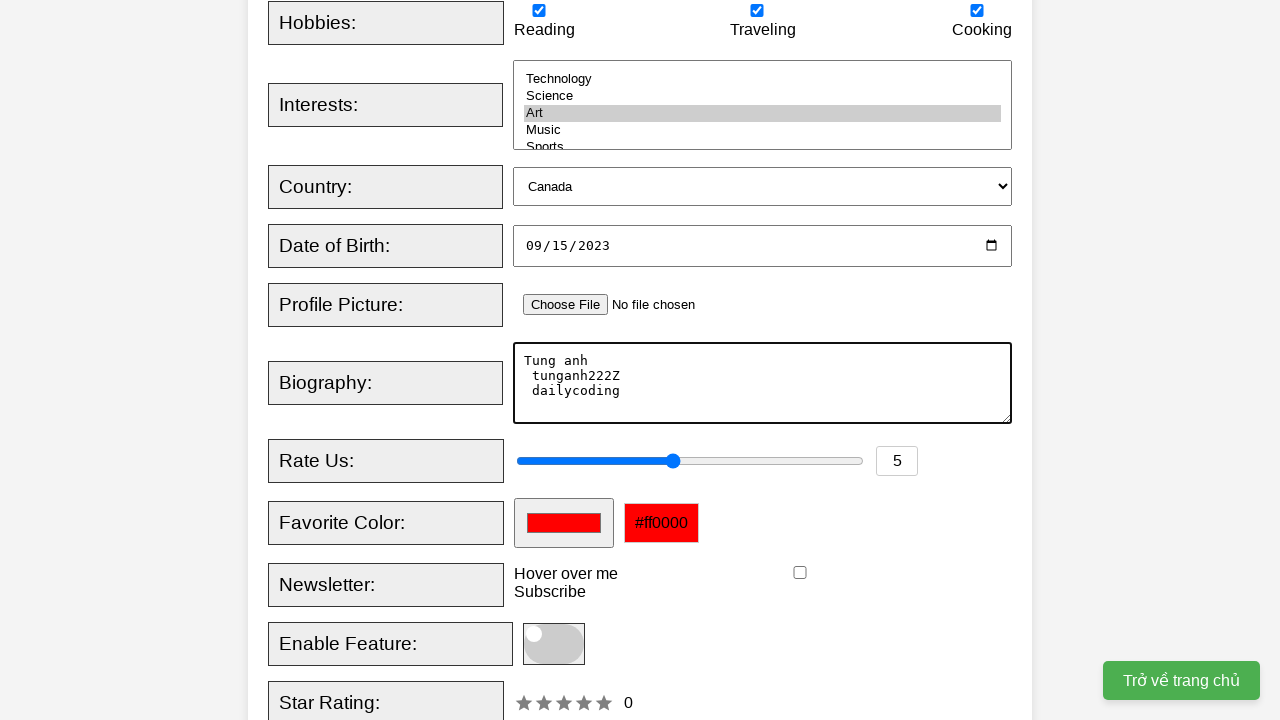

Set rating to 2
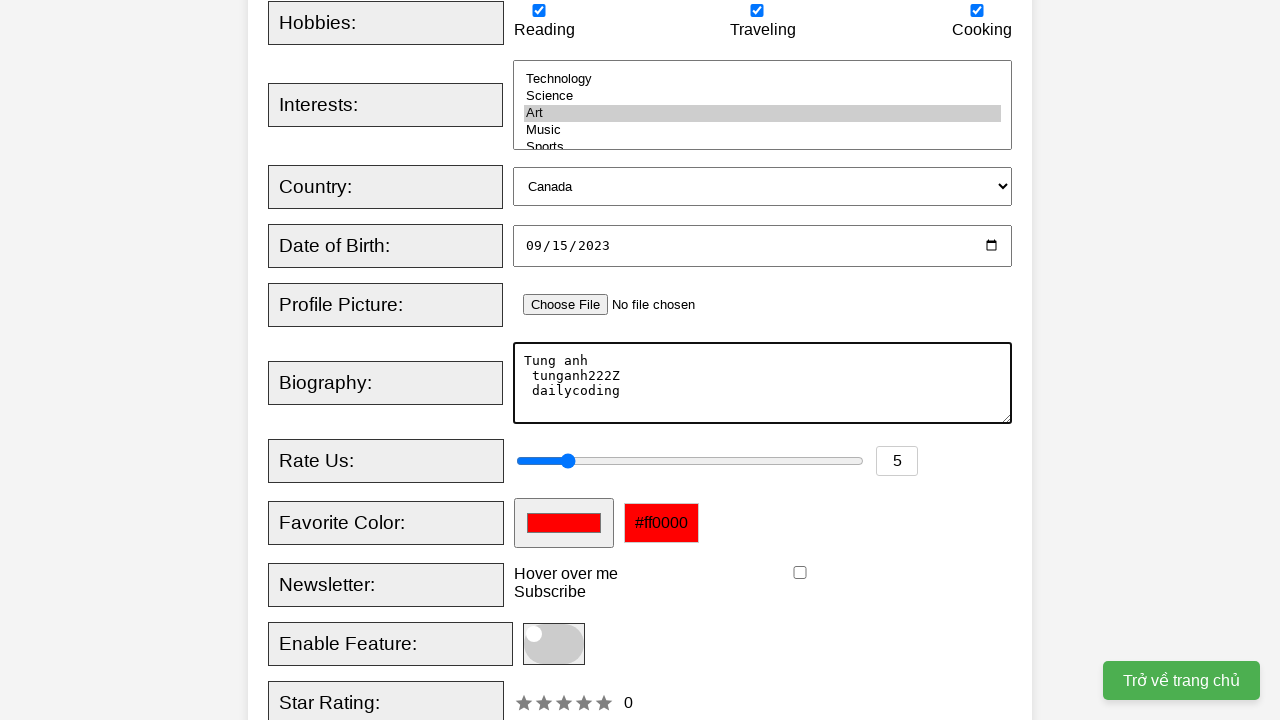

Set color picker to #5b8584
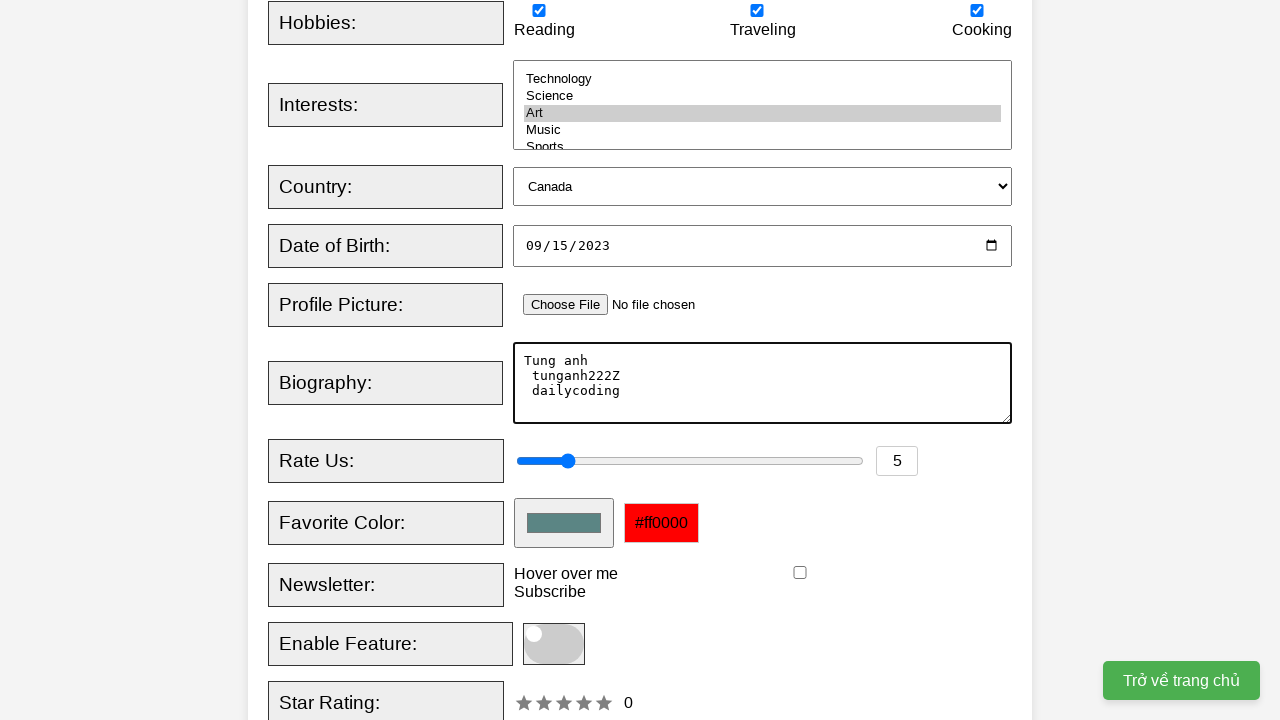

Hovered over tooltip element at (566, 574) on div.tooltip
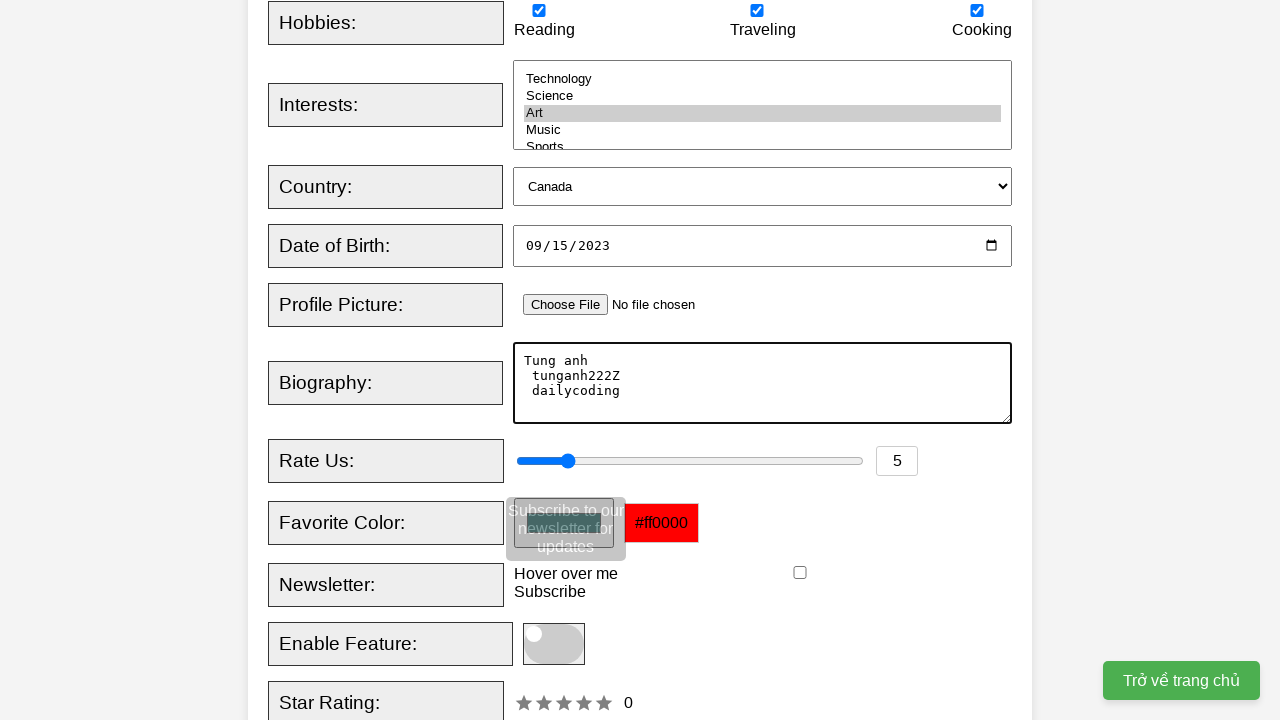

Tooltip text became visible
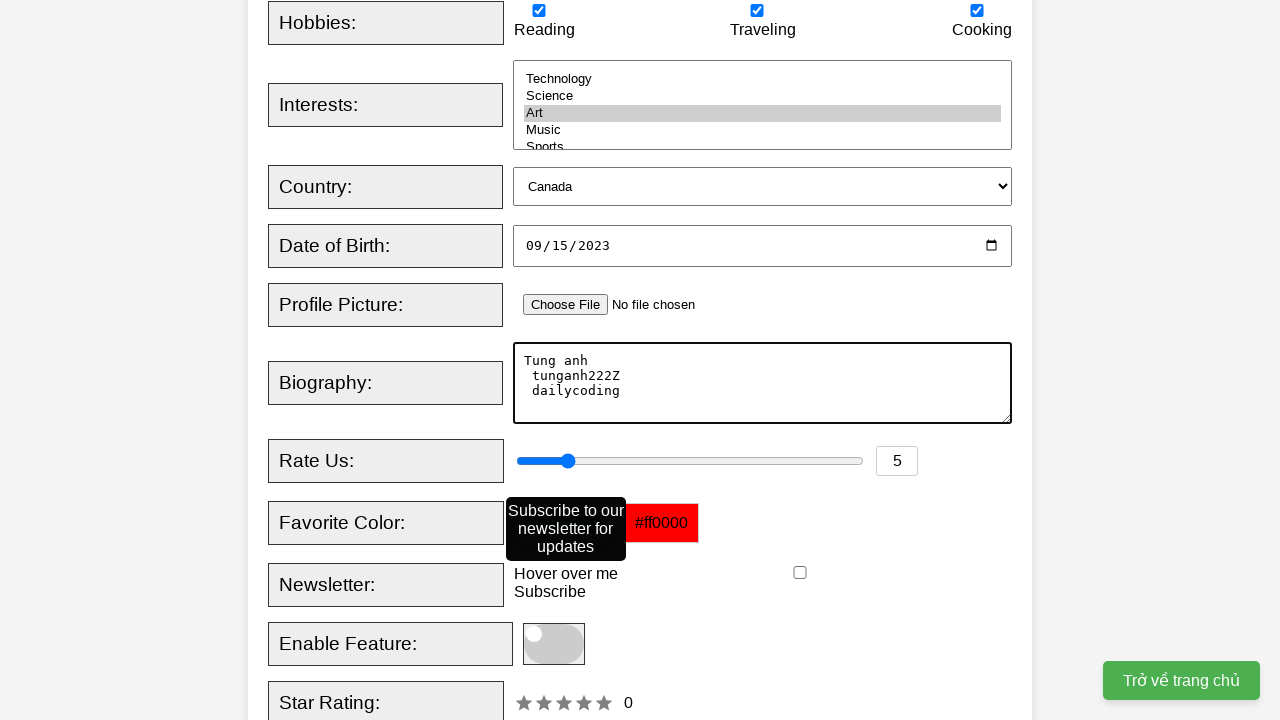

Toggled newsletter checkbox on at (800, 573) on input#newsletter
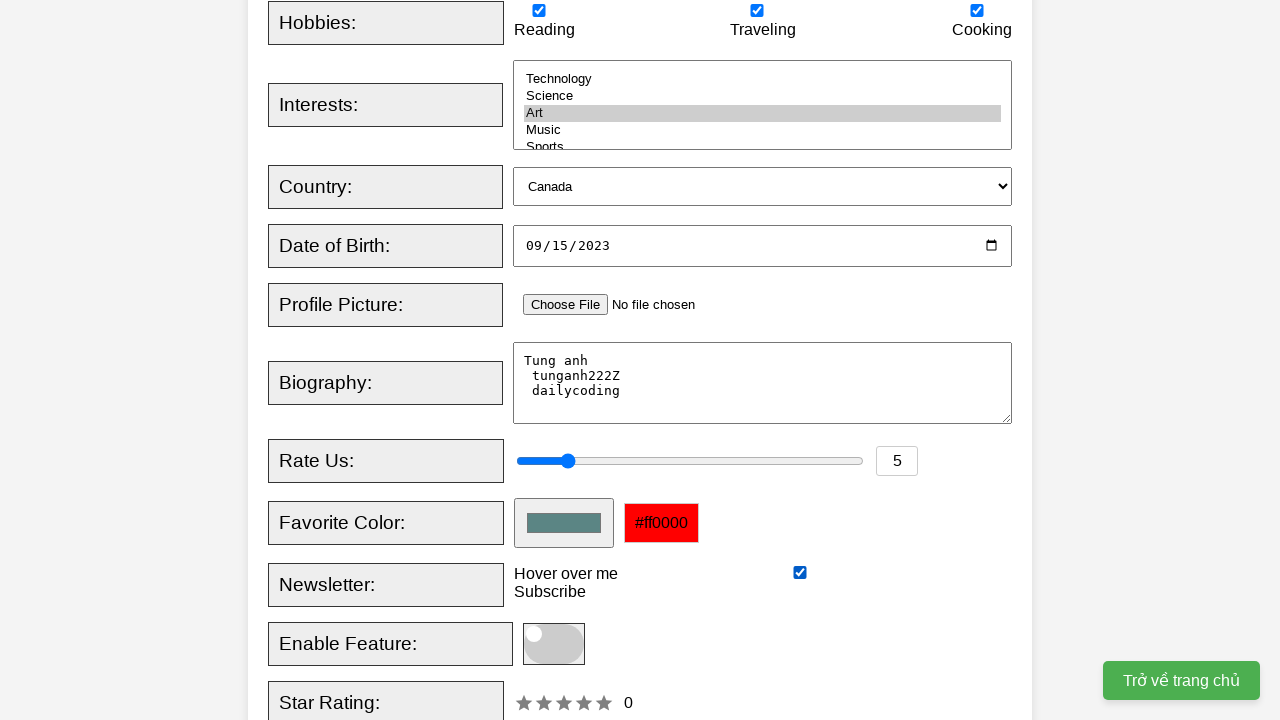

Toggled feature switch on at (554, 644) on span.slider.round
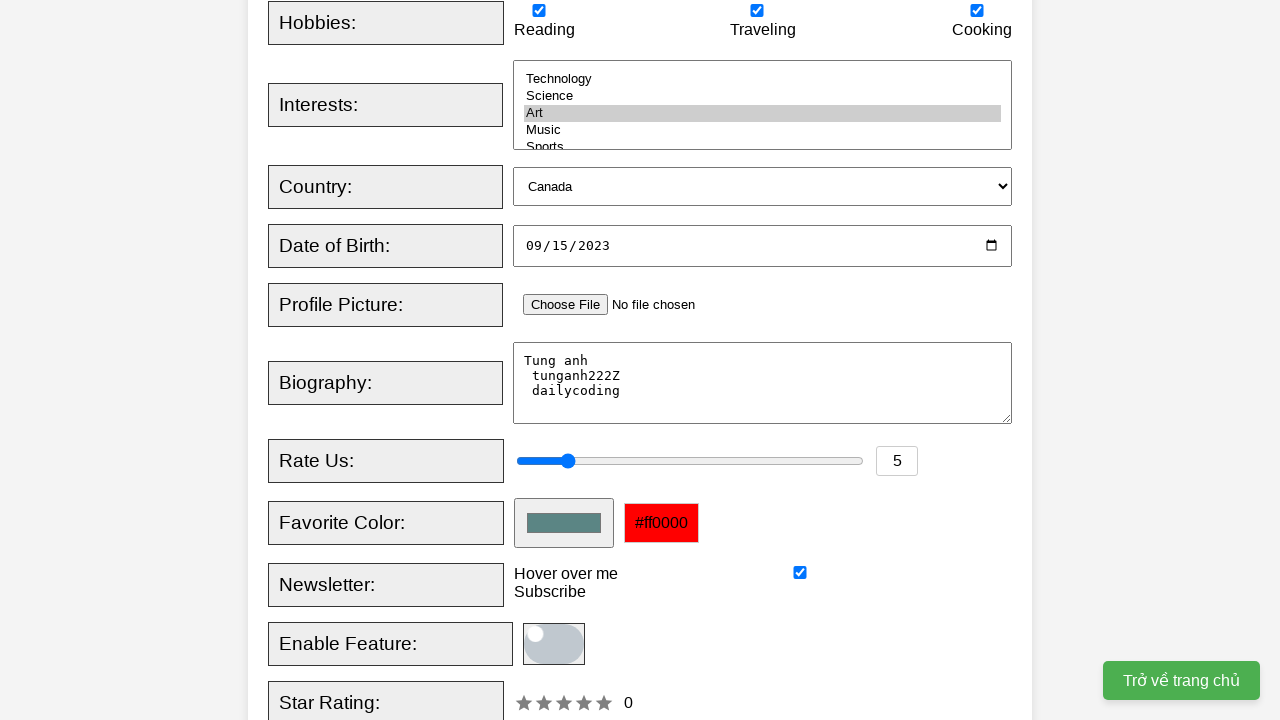

Clicked submit button to register at (528, 360) on button[type='submit']
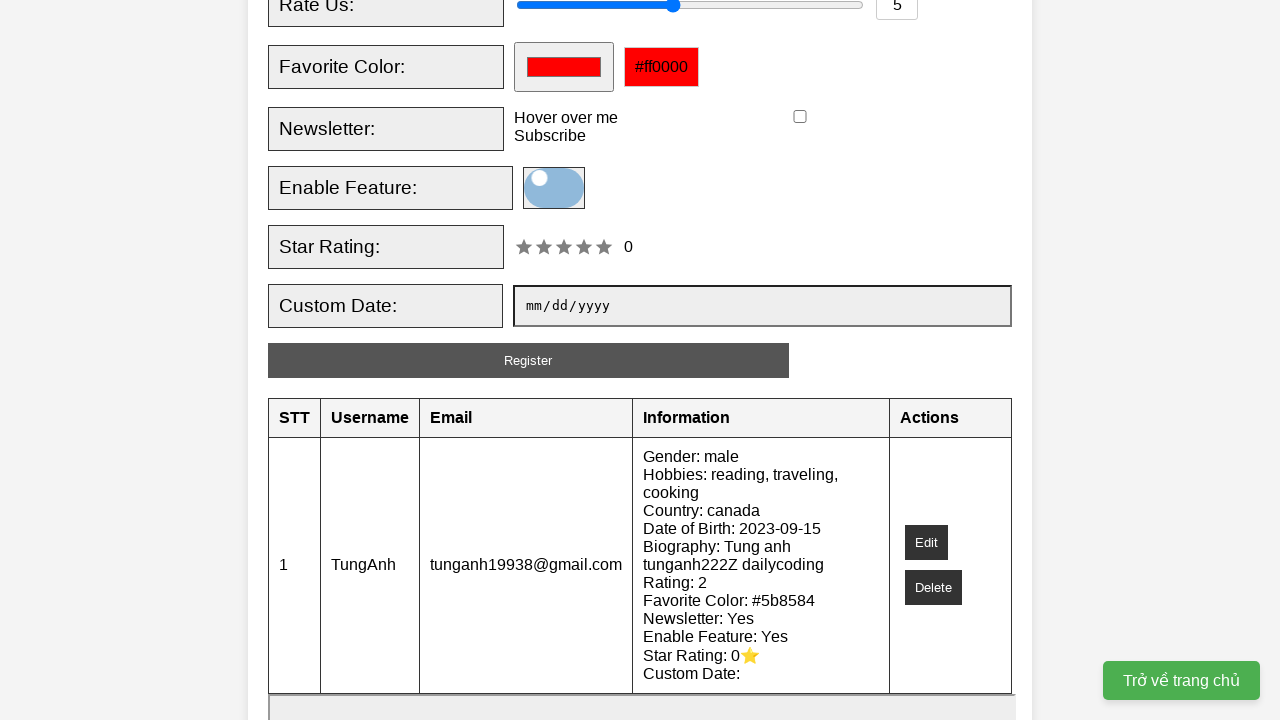

Registration information table loaded successfully
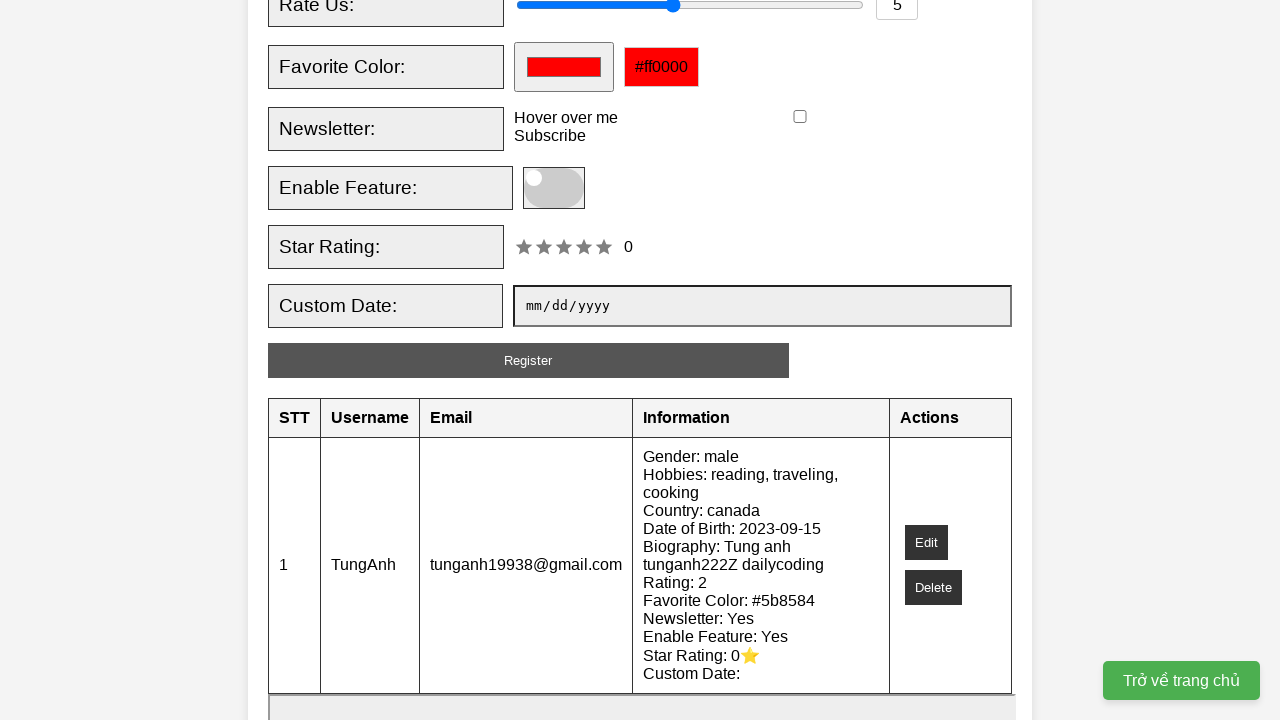

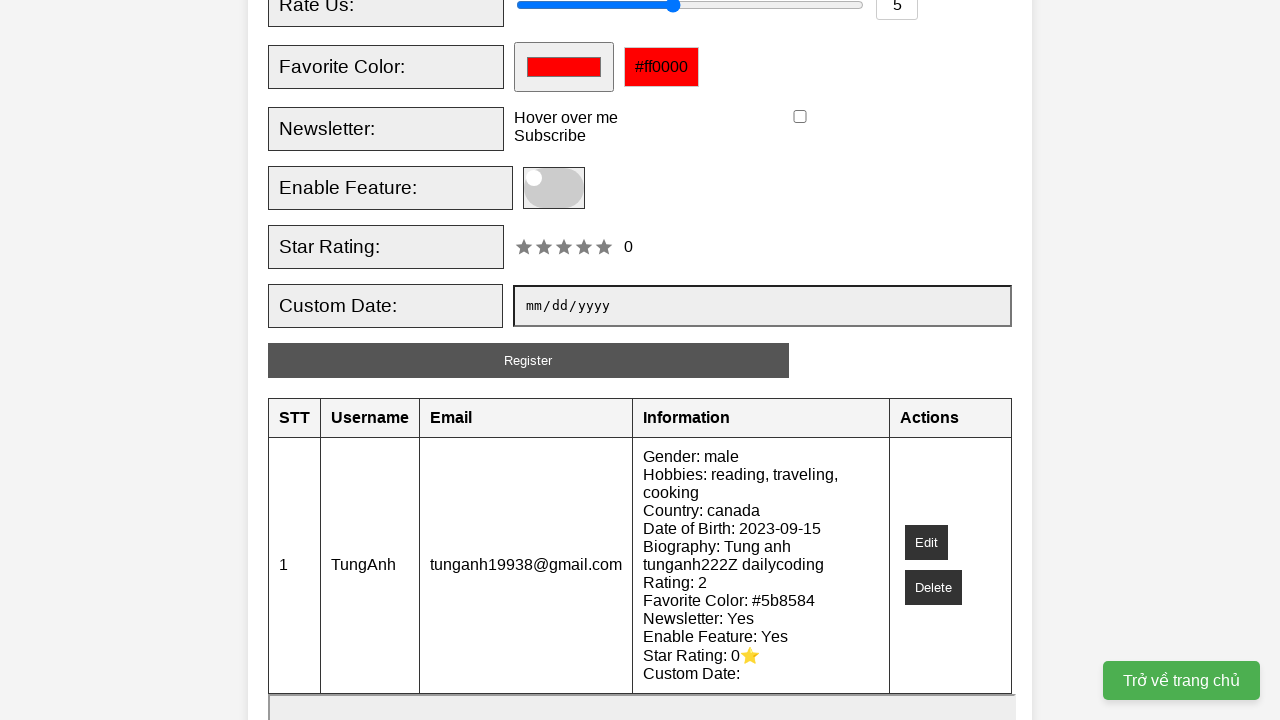